Tests date picker functionality by clicking on date input and verifying calendar appears

Starting URL: https://www.selenium.dev/selenium/web/web-form.html

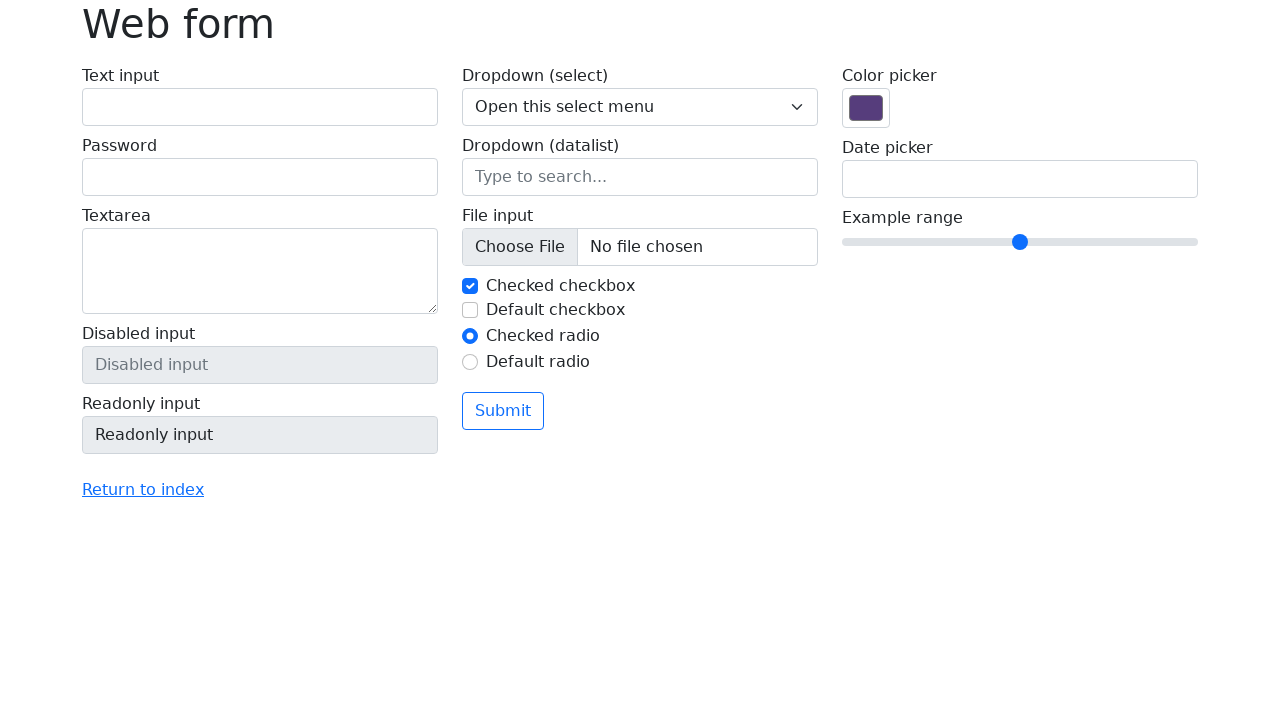

Clicked on date input field to open date picker at (1020, 179) on input[name='my-date']
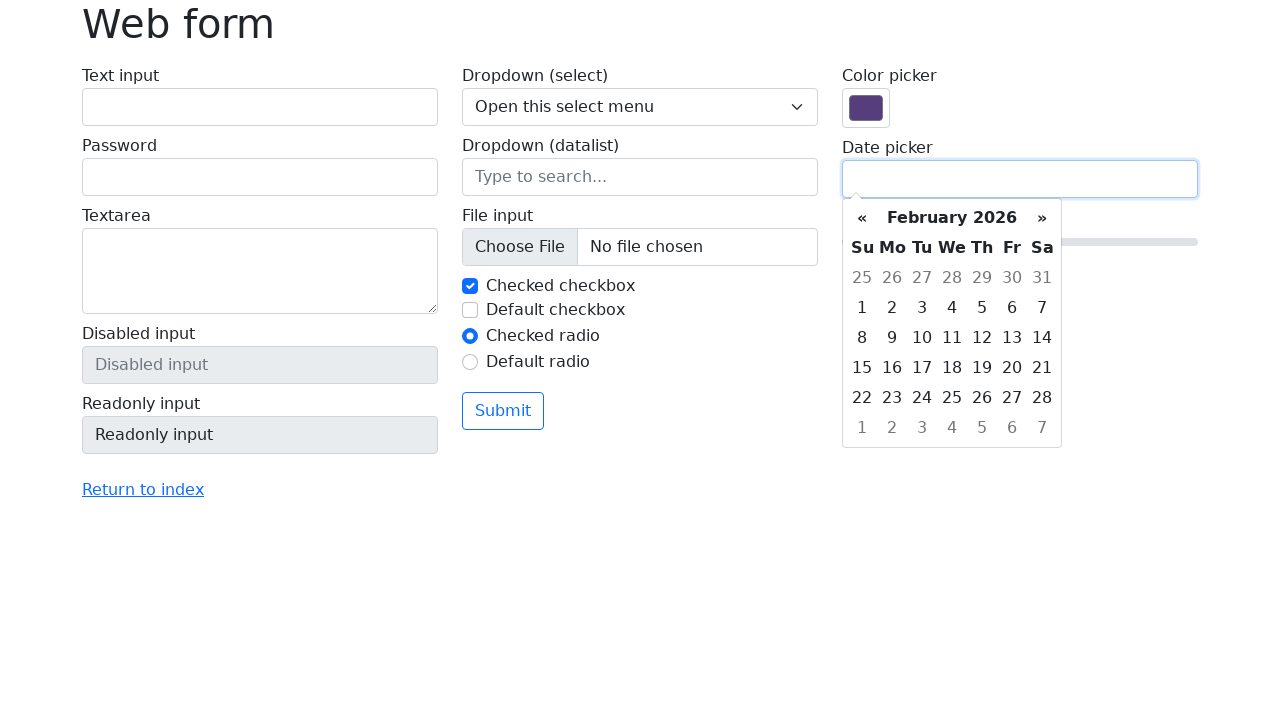

Calendar date picker appeared with date table header
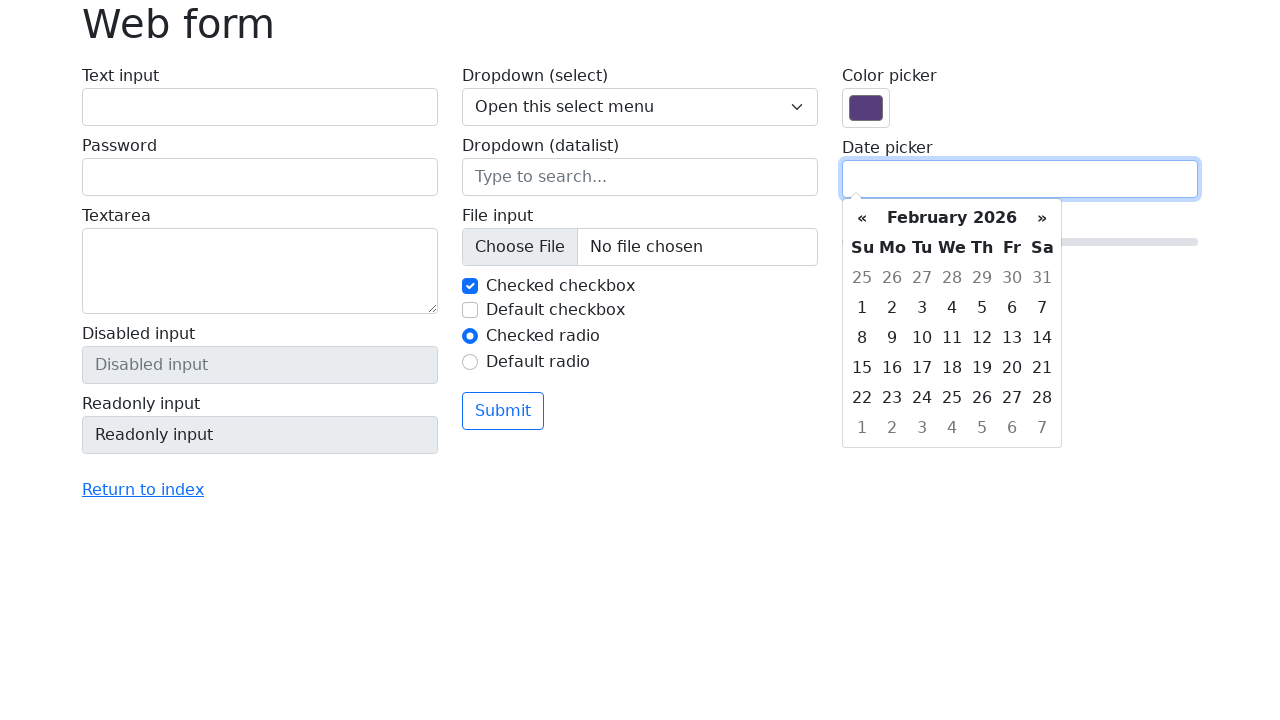

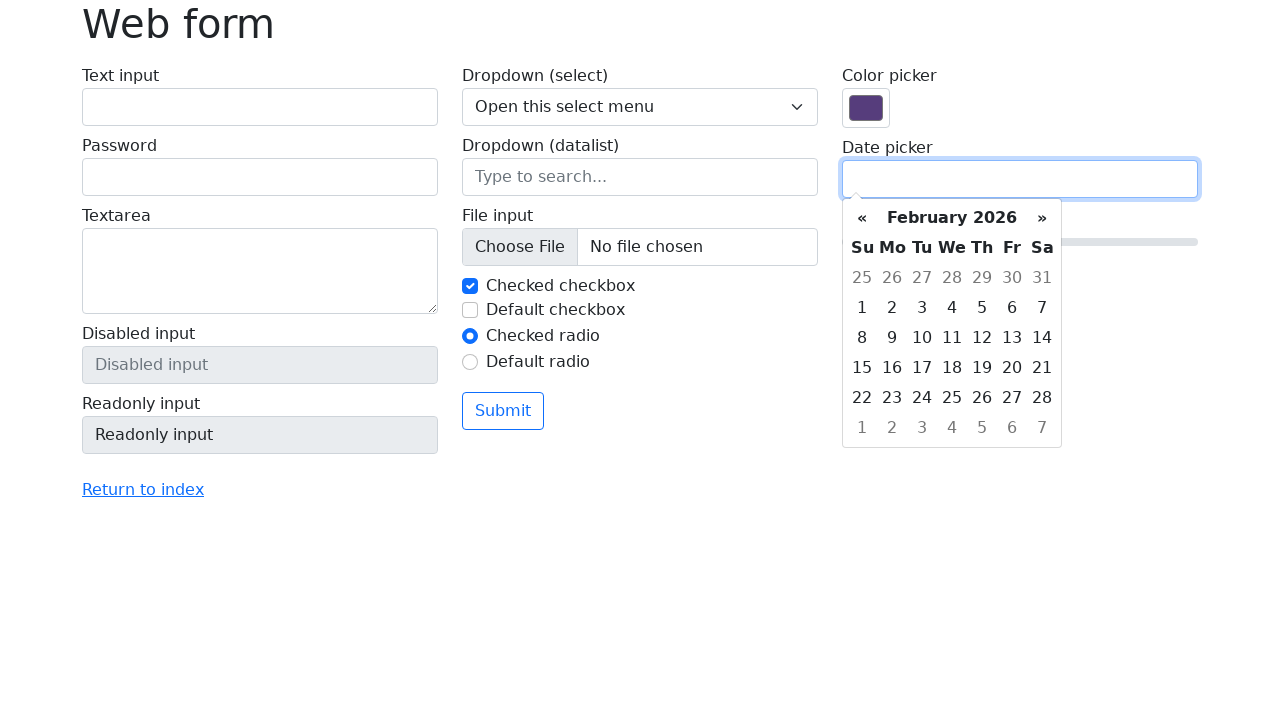